Tests HTML5 drag and drop by swapping columns A and B, then swapping them back

Starting URL: https://automationfc.github.io/drag-drop-html5/

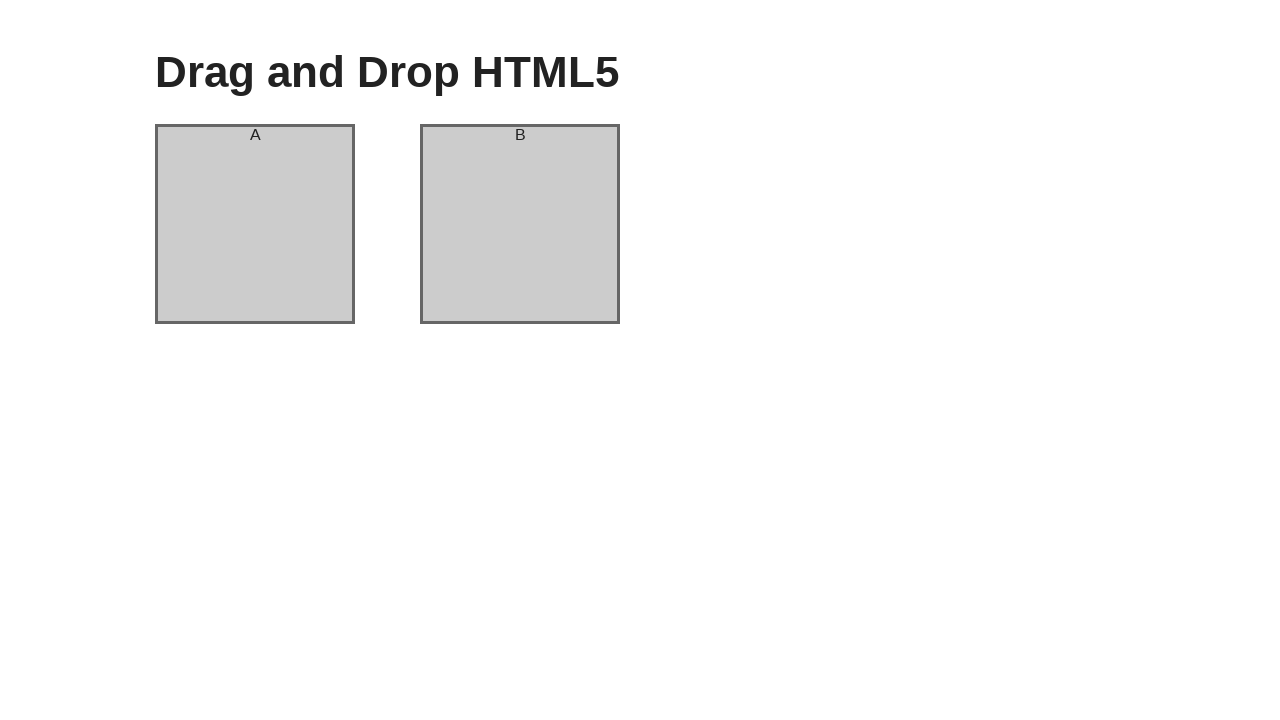

Located column A and column B elements
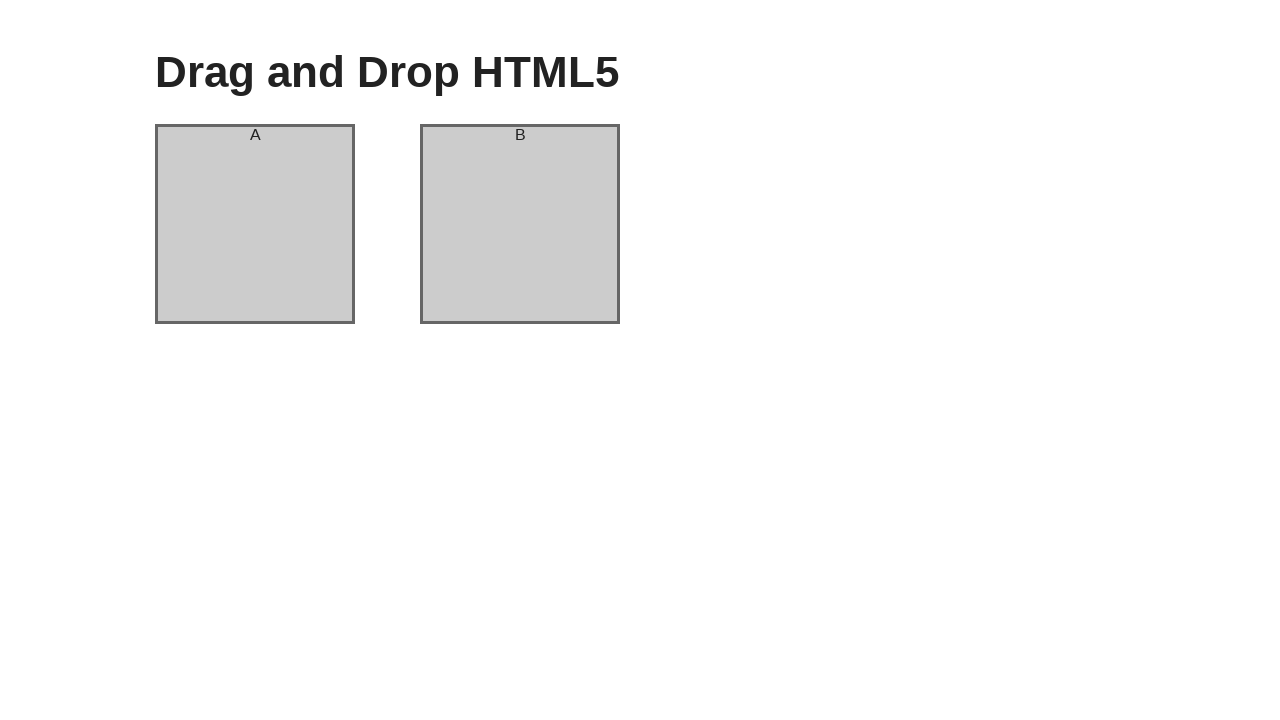

Dragged column A to column B position (first swap) at (520, 224)
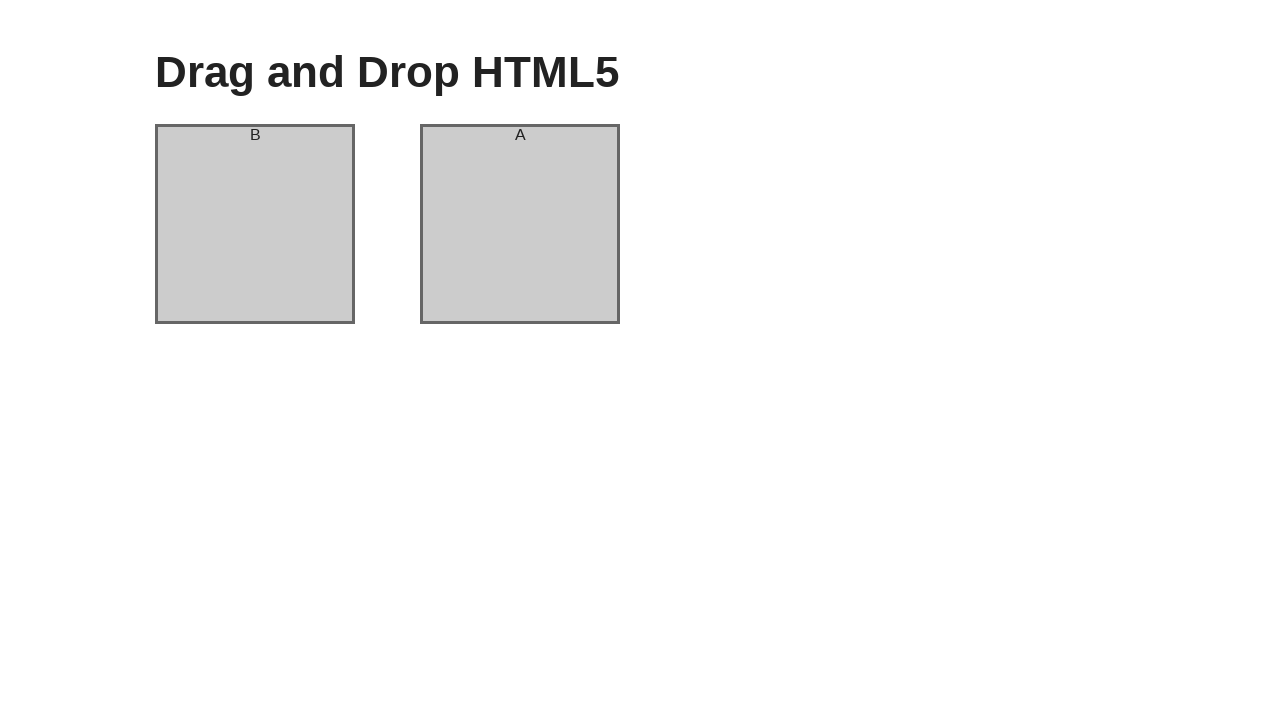

Verified that column A now contains header 'B' after first swap
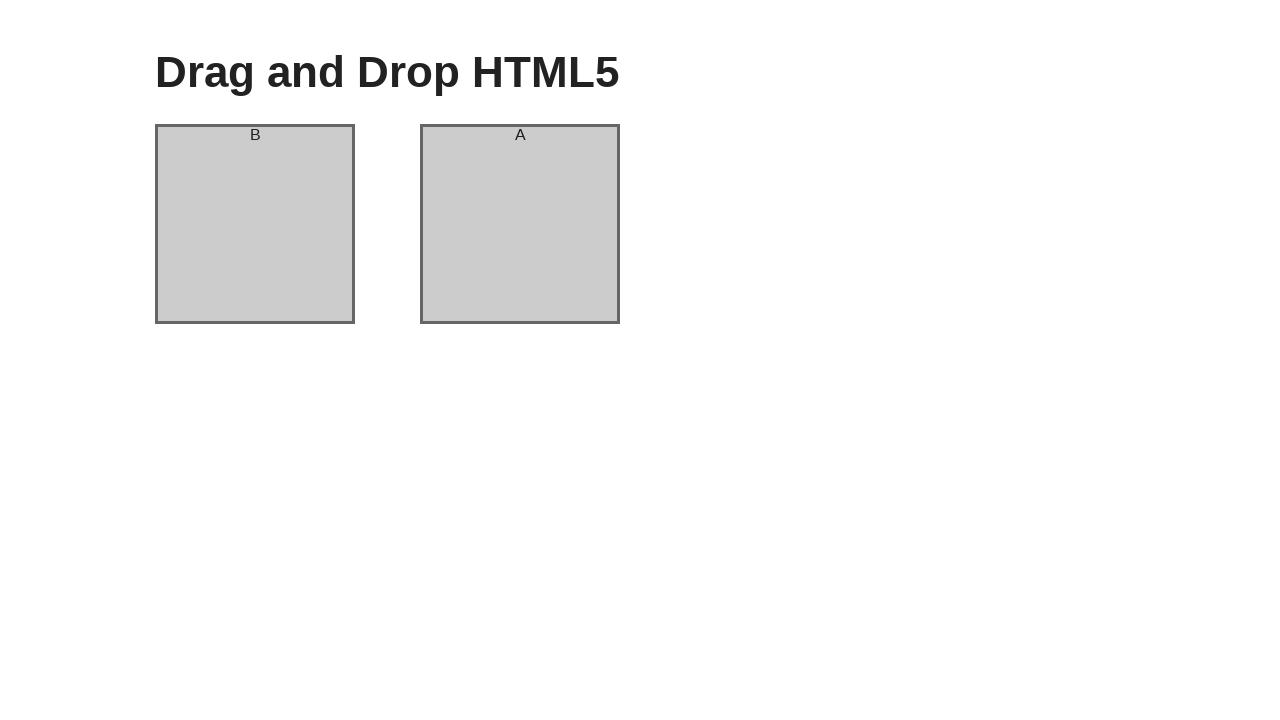

Dragged column A to column B position again (swap back) at (520, 224)
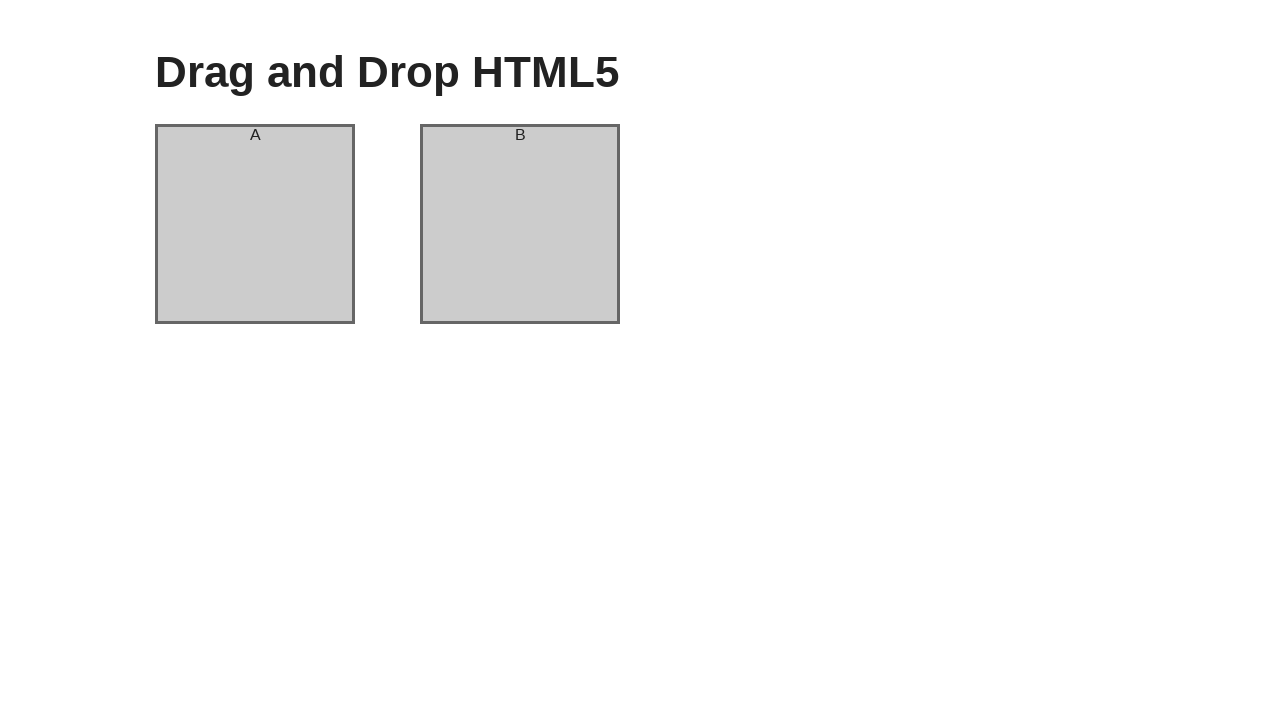

Verified that column B now contains header 'B' after swapping back
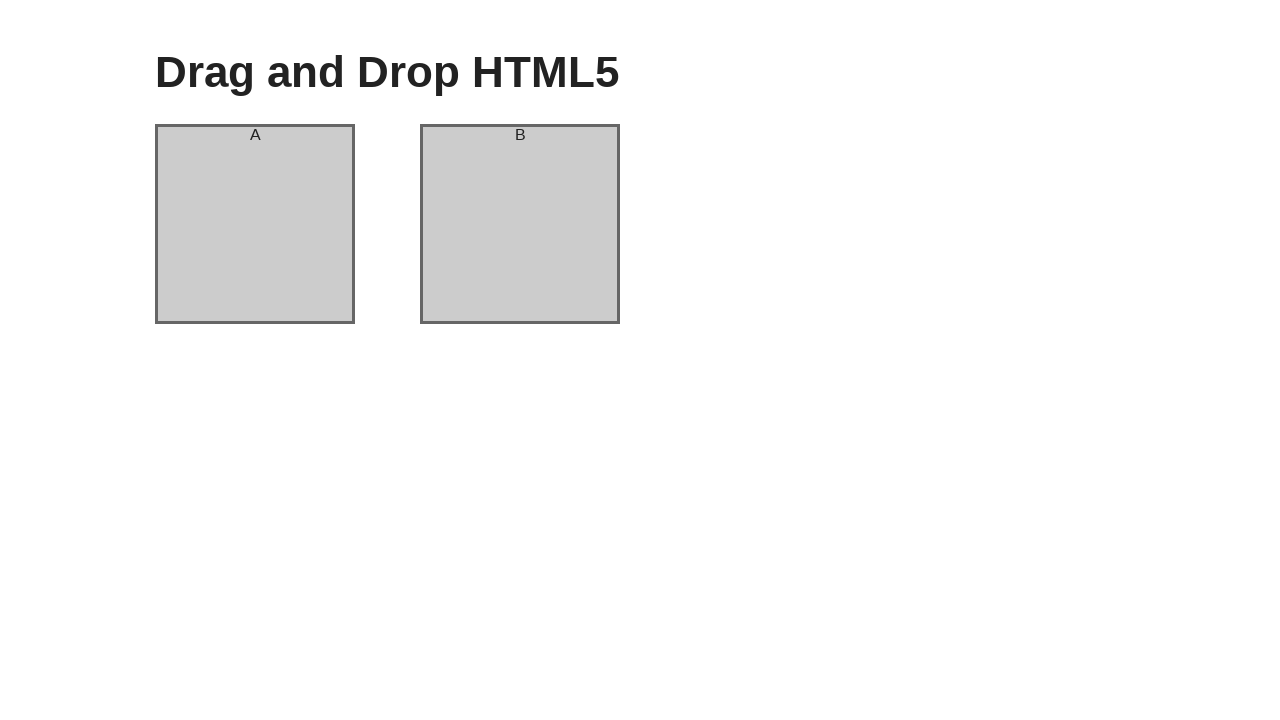

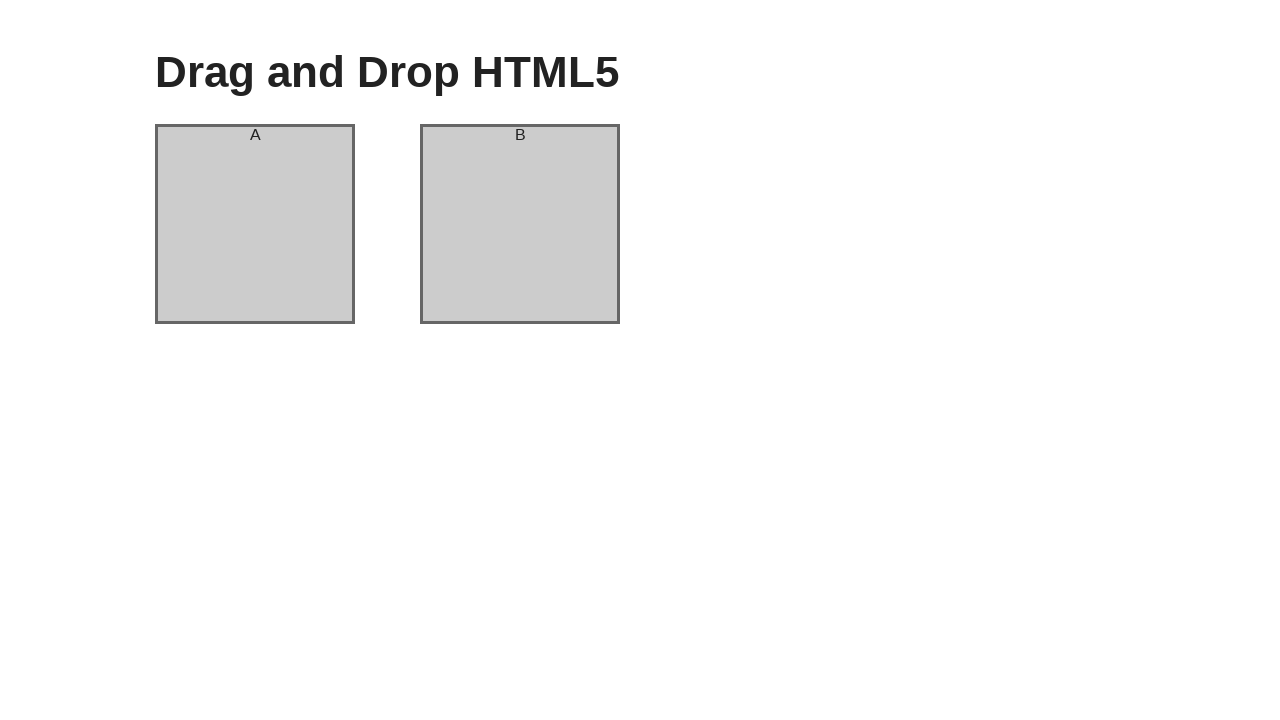